Navigates to a blog post, scrolls to the bottom of the page, and clicks the back button to return to the blog list

Starting URL: https://uat.worklenz.com/

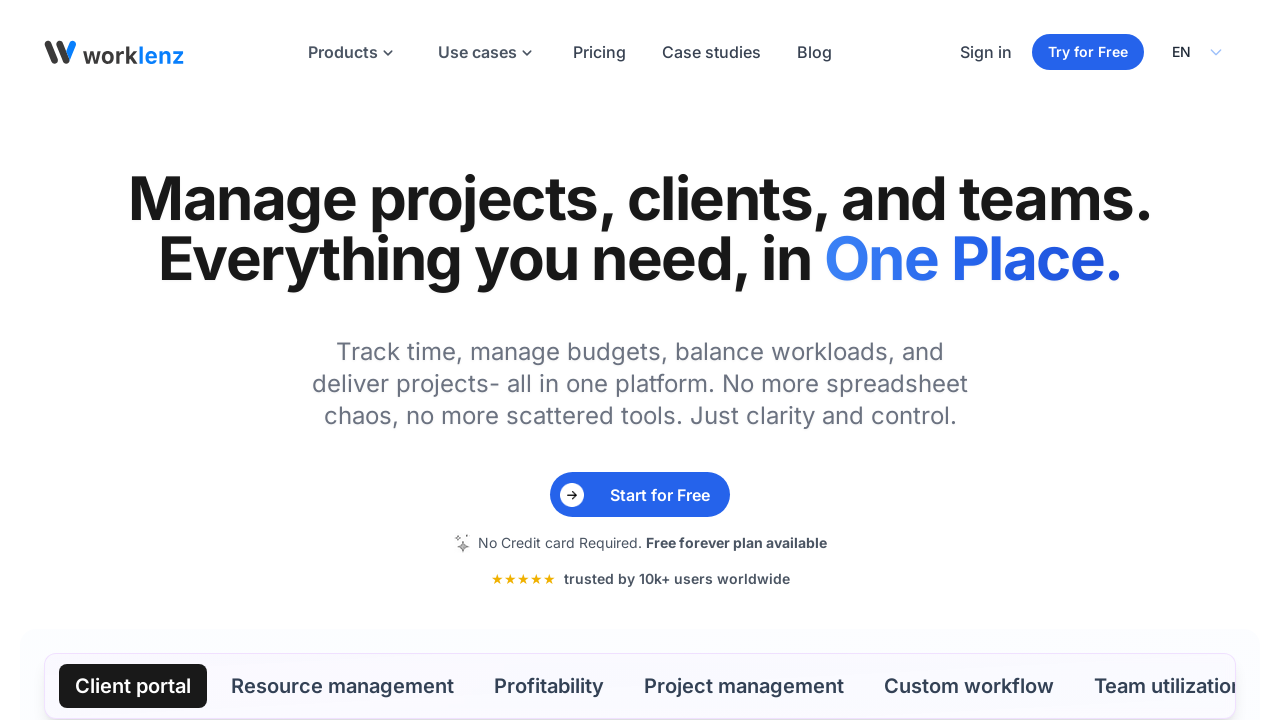

Clicked Blog button in navigation at (814, 52) on a:has-text('Blog')
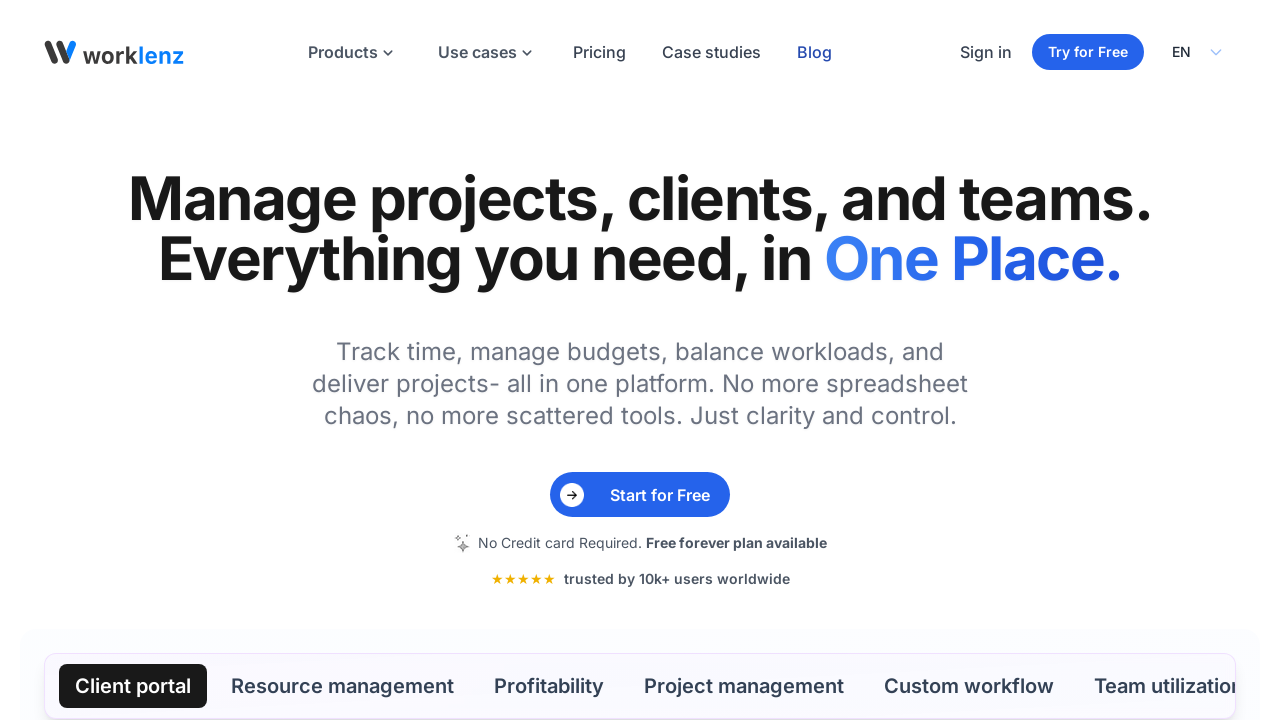

Blog list loaded and first blog post link is visible
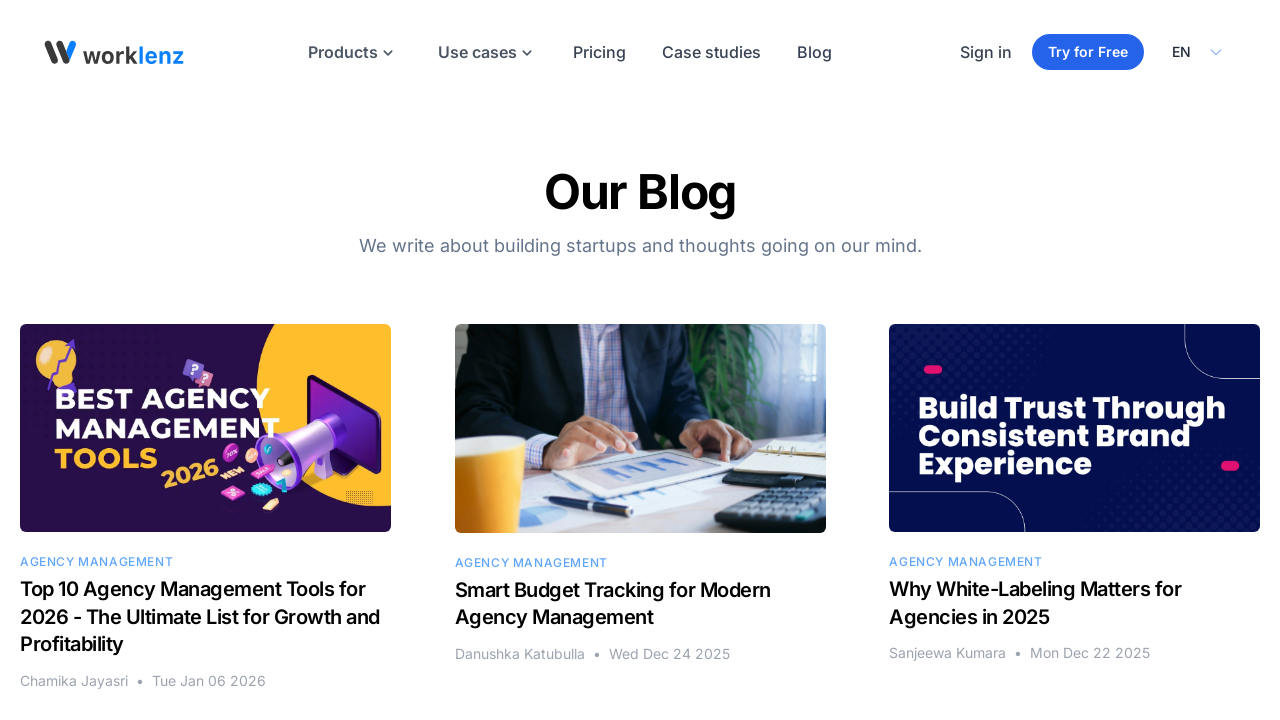

Clicked first blog post to open it at (205, 507) on main ul li:first-child a
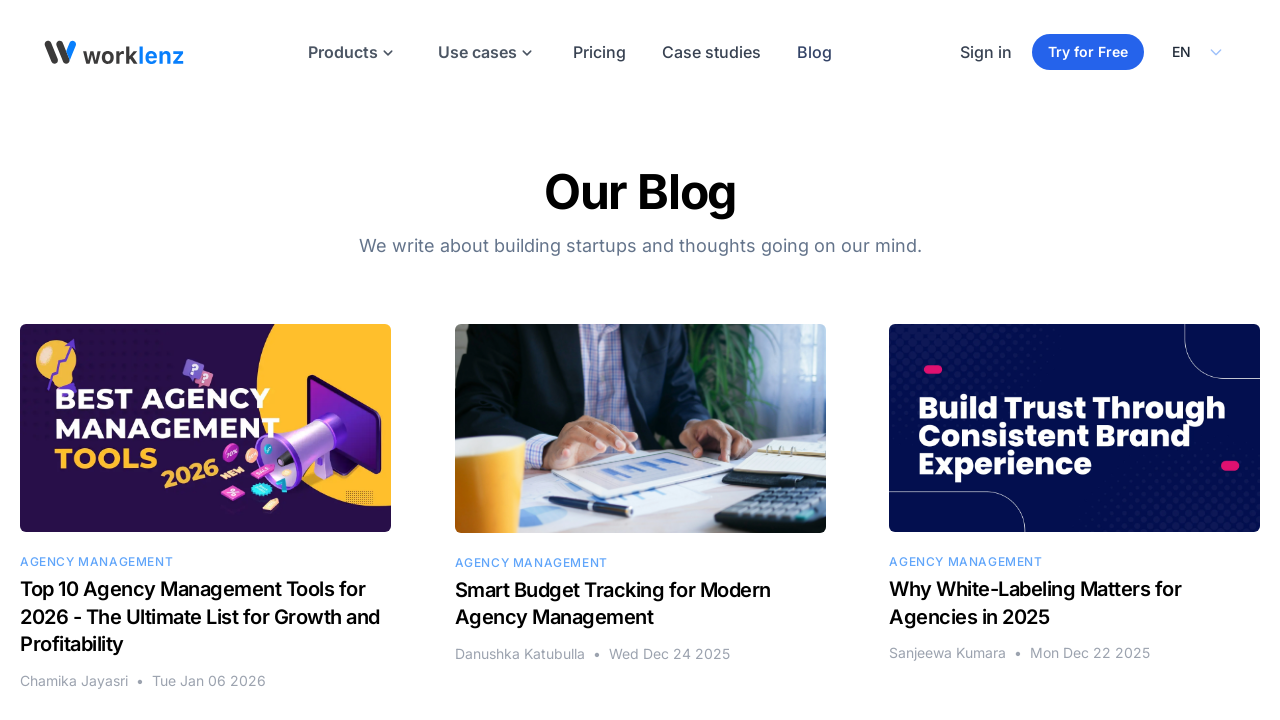

Scrolled to the bottom of the blog post page
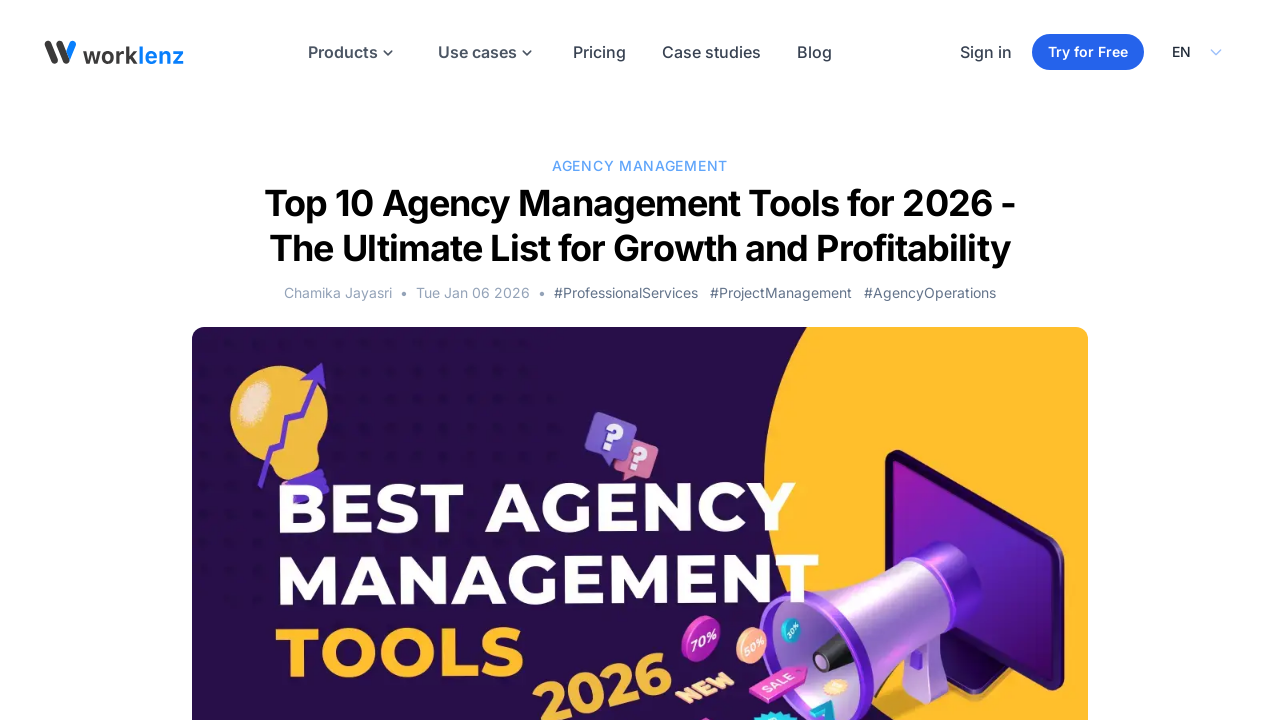

Clicked back button to return to blog list at (640, 360) on a.bg-gray-100:has-text('Back')
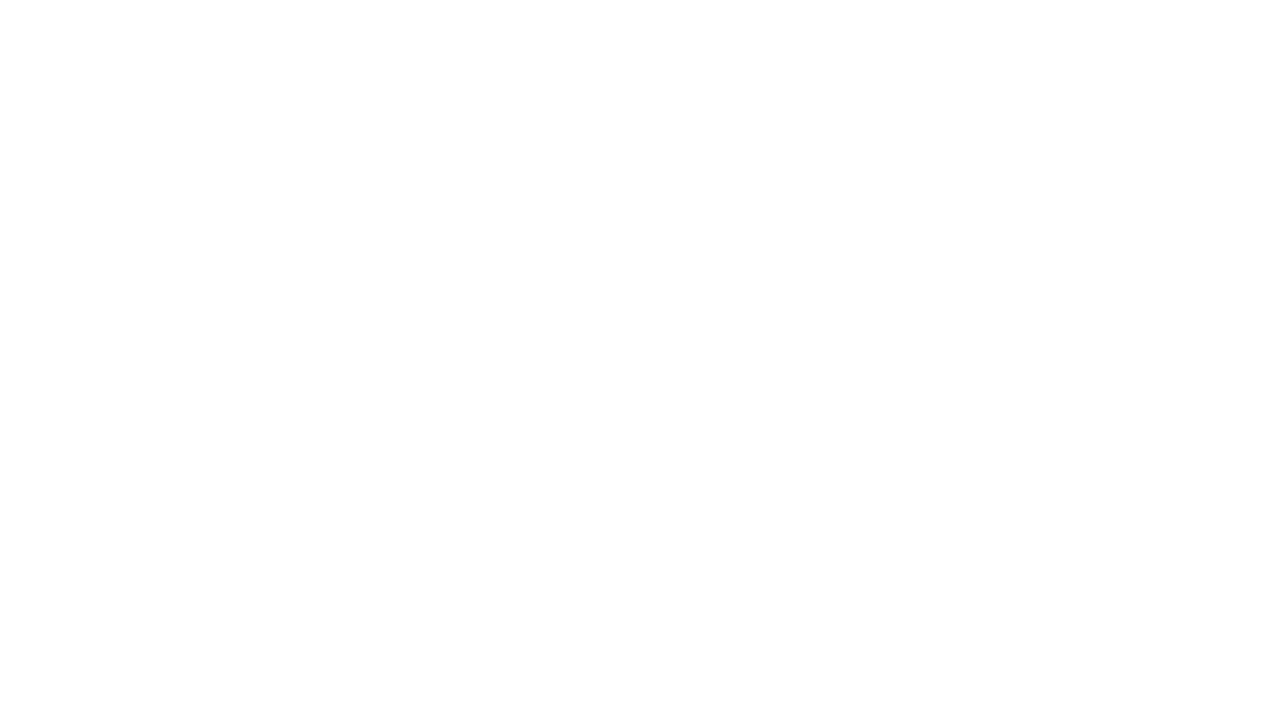

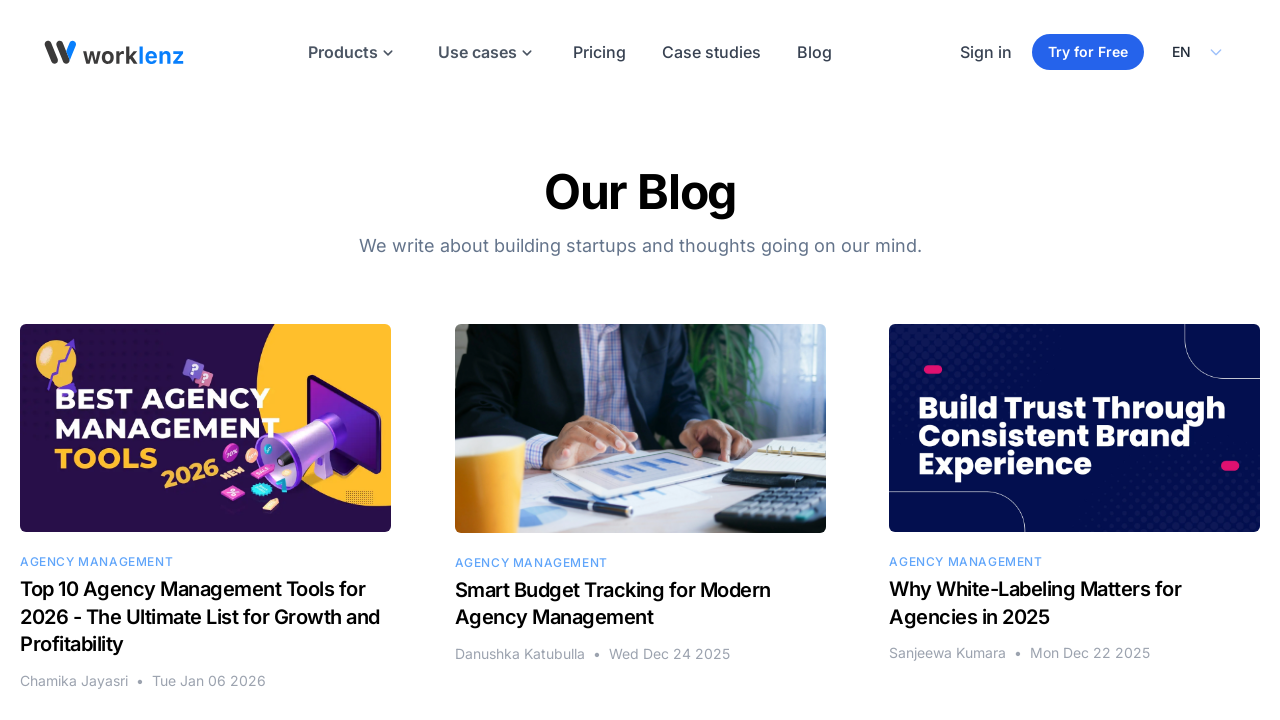